Navigates to the OrangeHRM login page and verifies it loads successfully

Starting URL: https://opensource-demo.orangehrmlive.com/web/index.php/auth/login

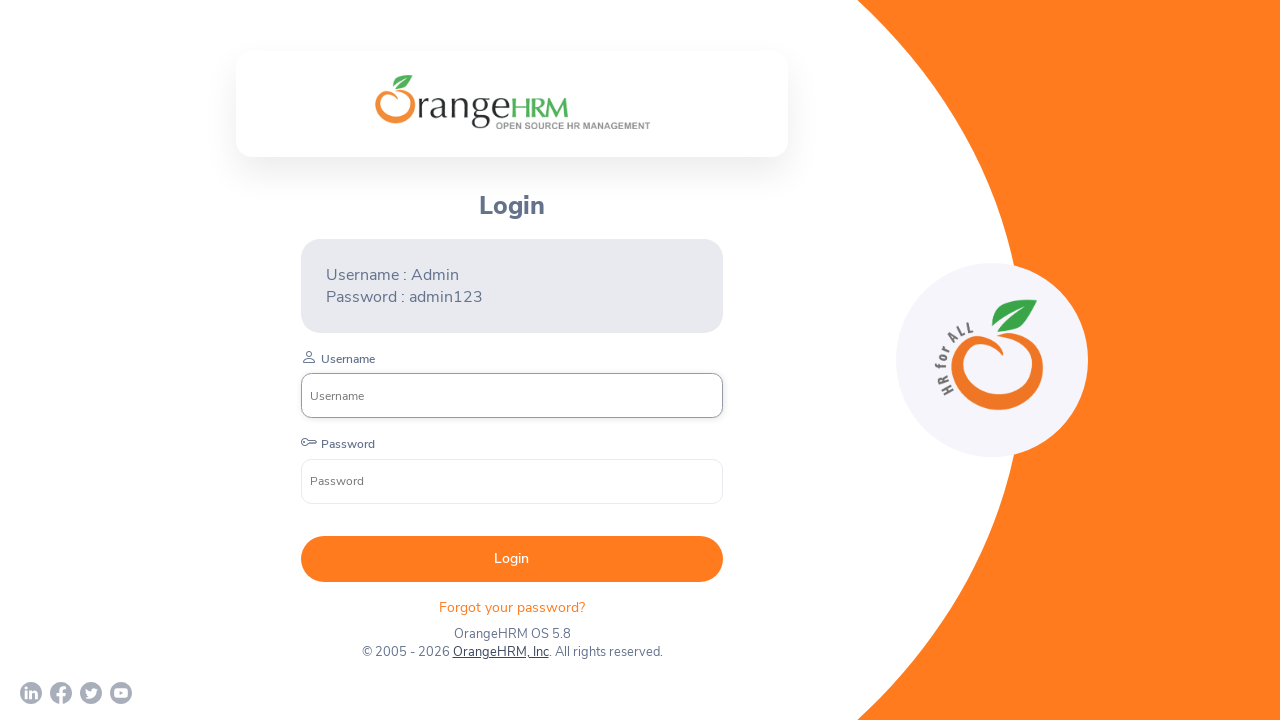

Navigated to OrangeHRM login page and waited for DOM content to load
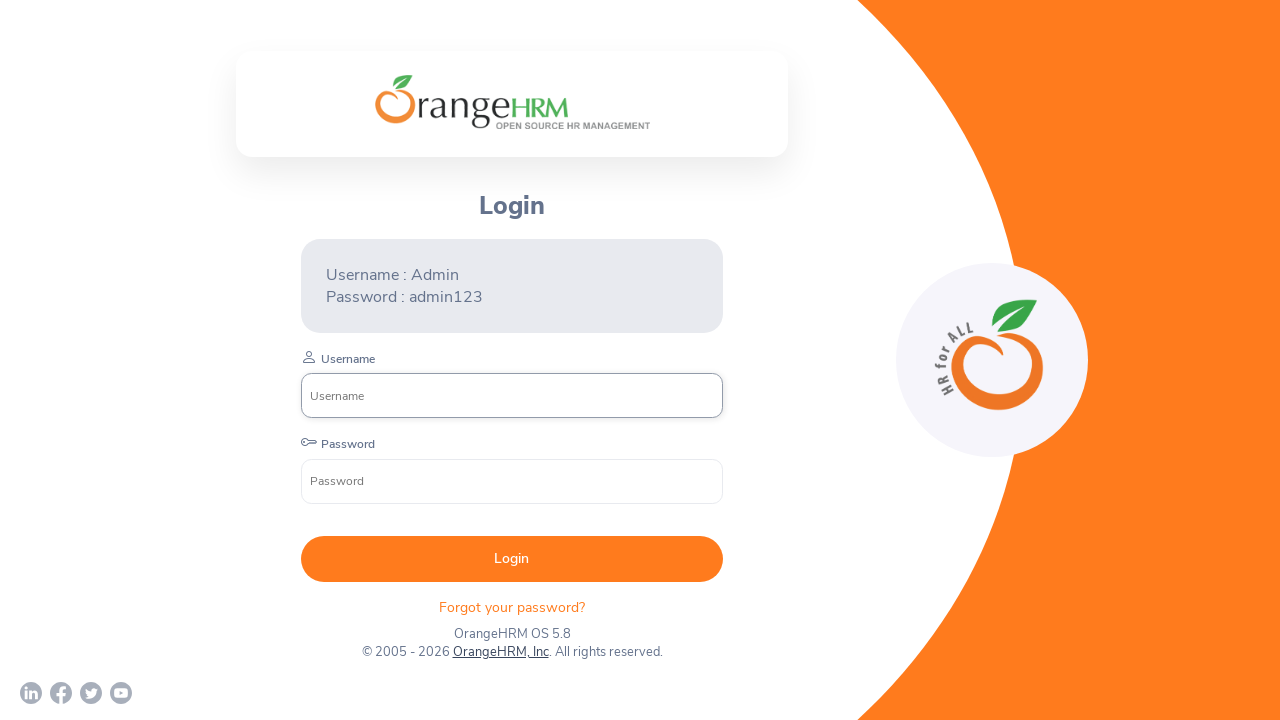

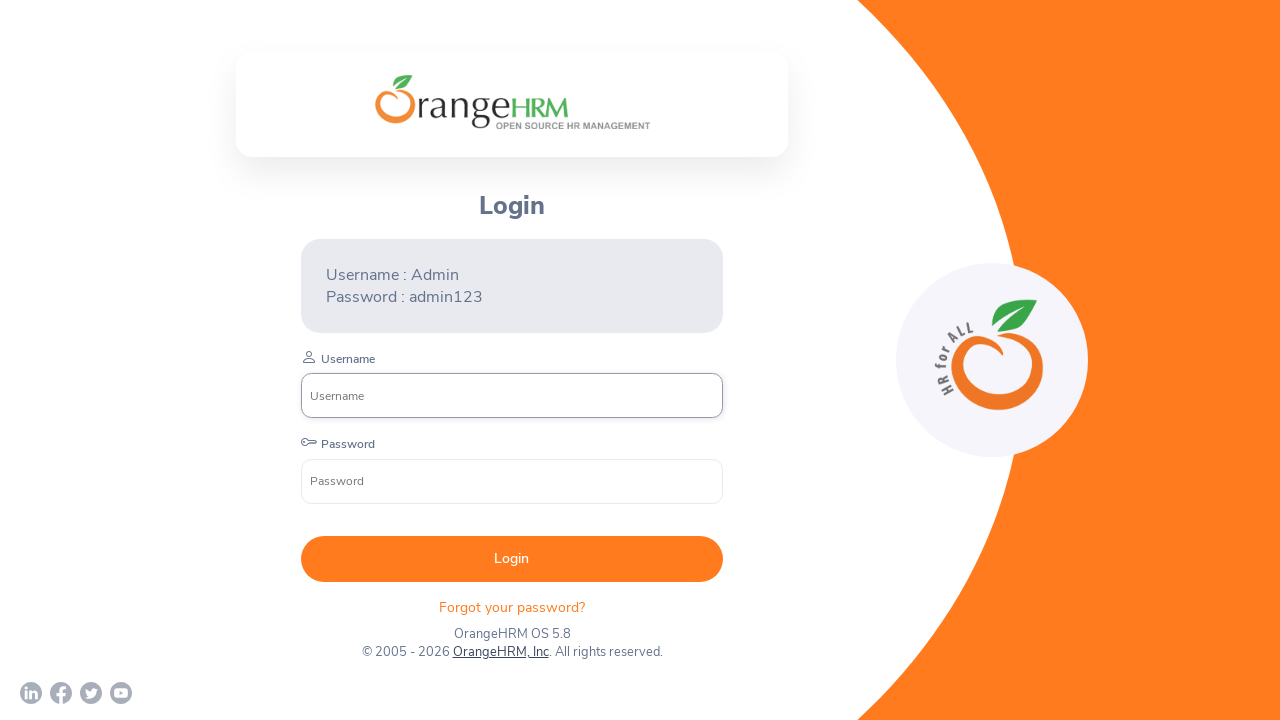